Tests interaction with 163 mail login form inside an iframe by entering email and then navigating to enterprise email link

Starting URL: http://mail.163.com

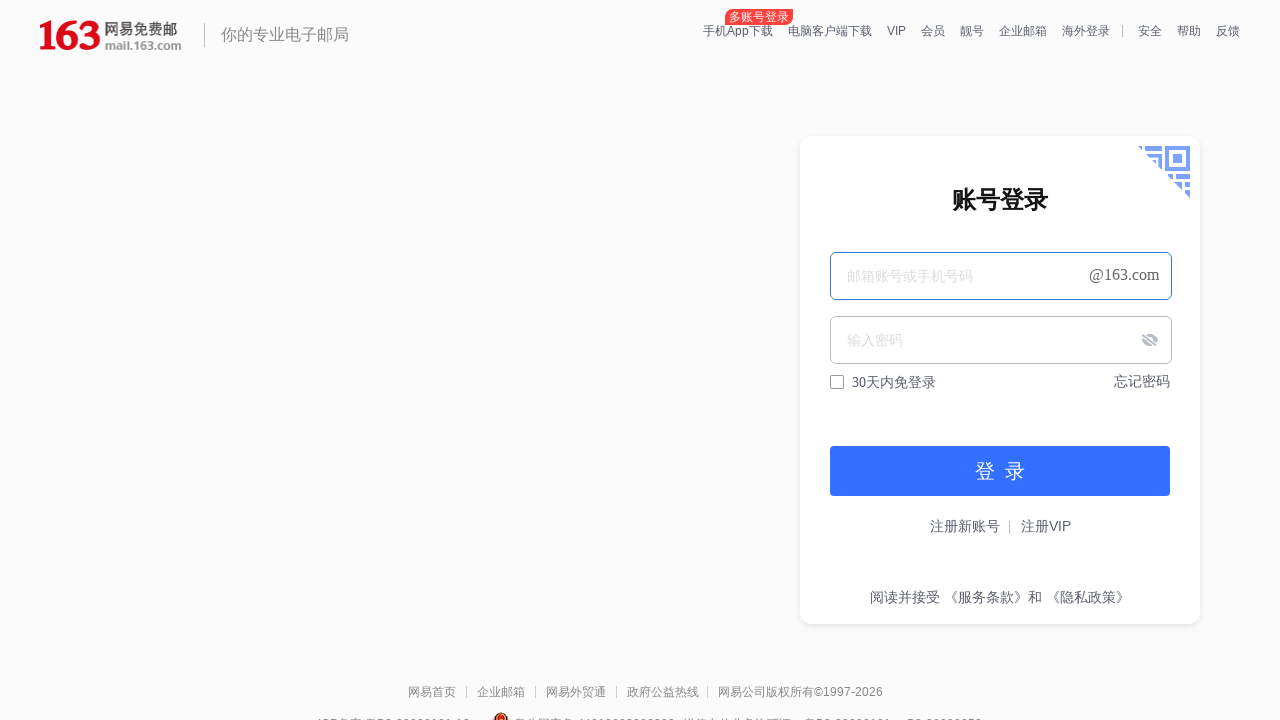

Located login iframe element
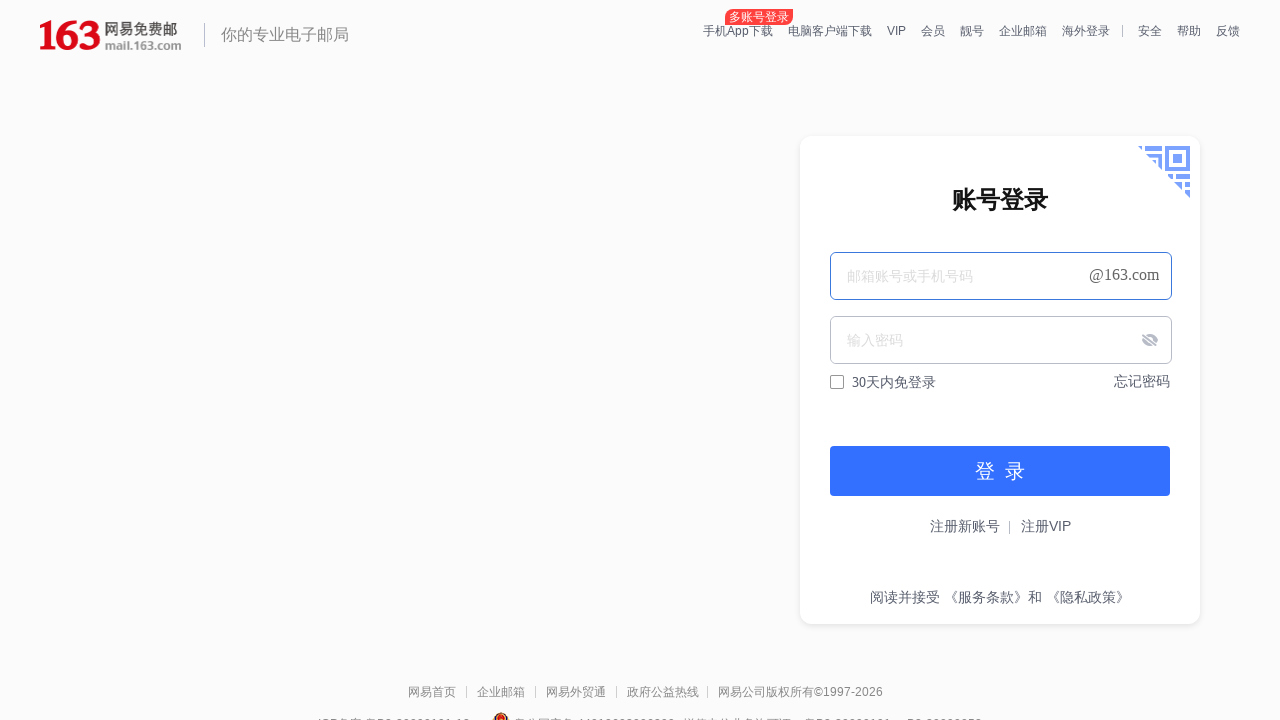

Filled email field with '13631289205' in iframe on xpath=//div[@id='loginDiv']/iframe >> internal:control=enter-frame >> xpath=//in
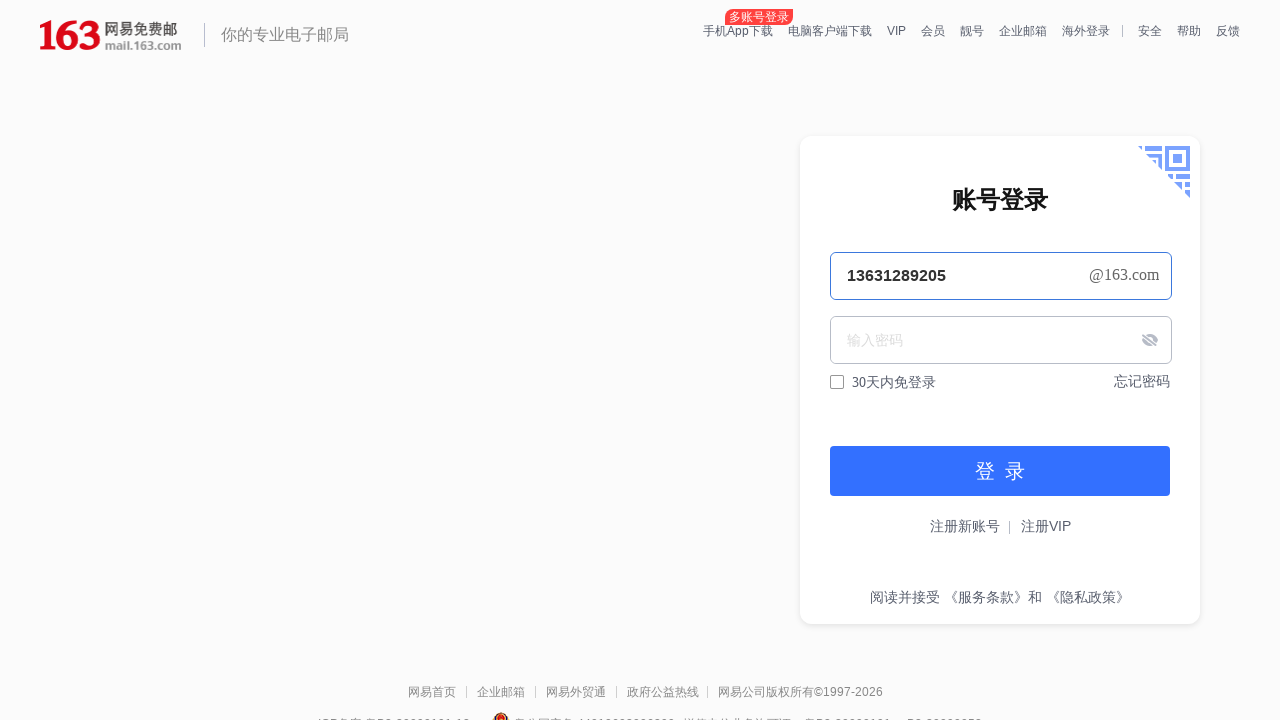

Clicked on enterprise email link '企业邮箱' at (1017, 32) on text=企业邮箱
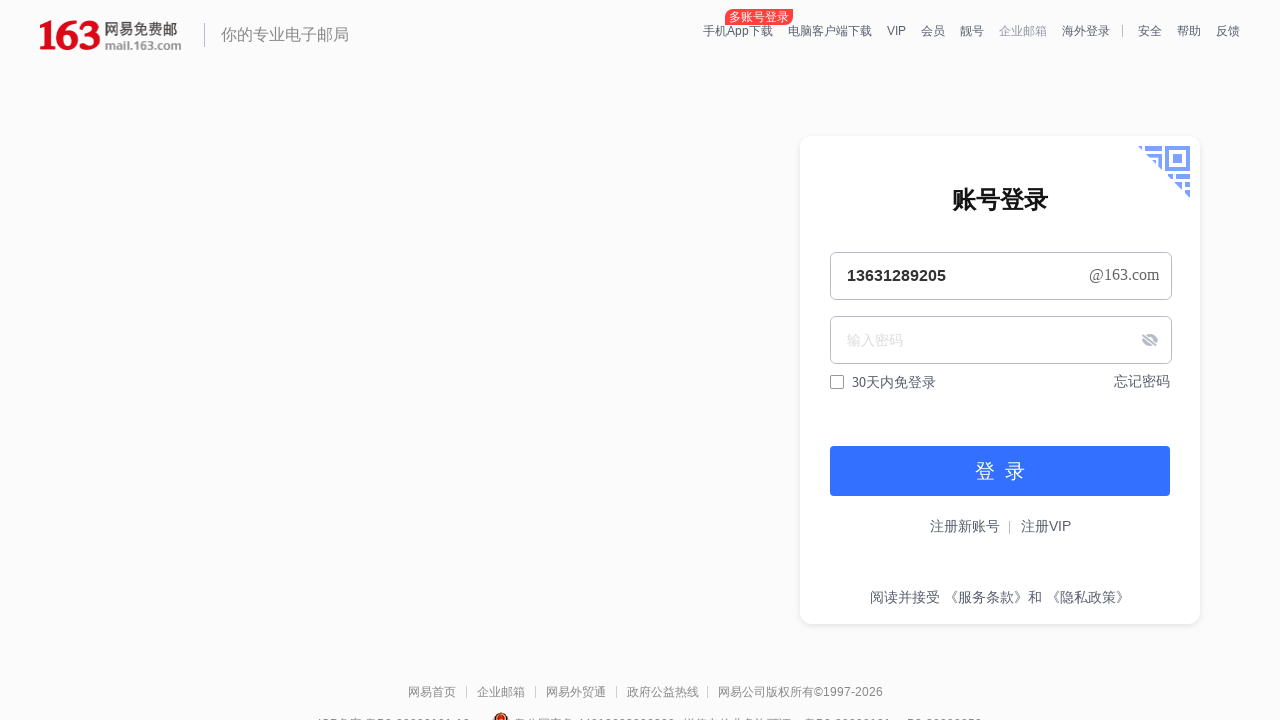

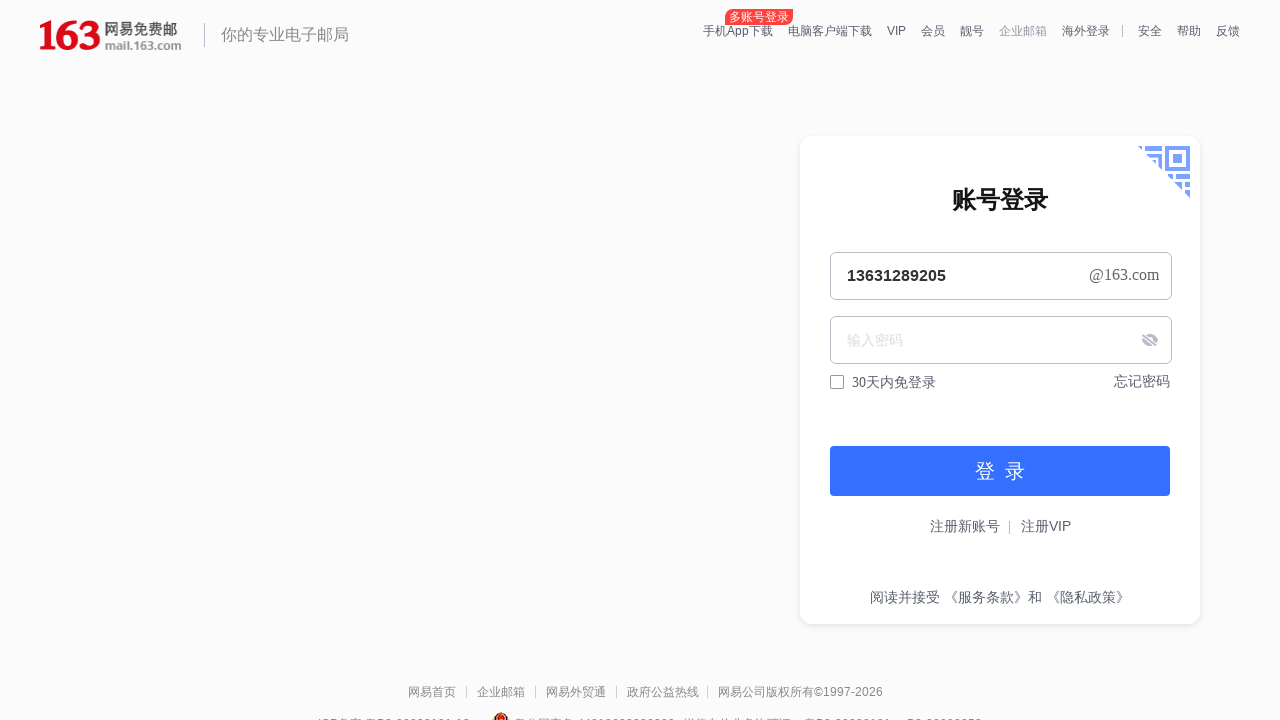